Tests alert handling functionality by clicking an alert button, reading the alert text, and accepting the alert

Starting URL: https://demoqa.com/alerts

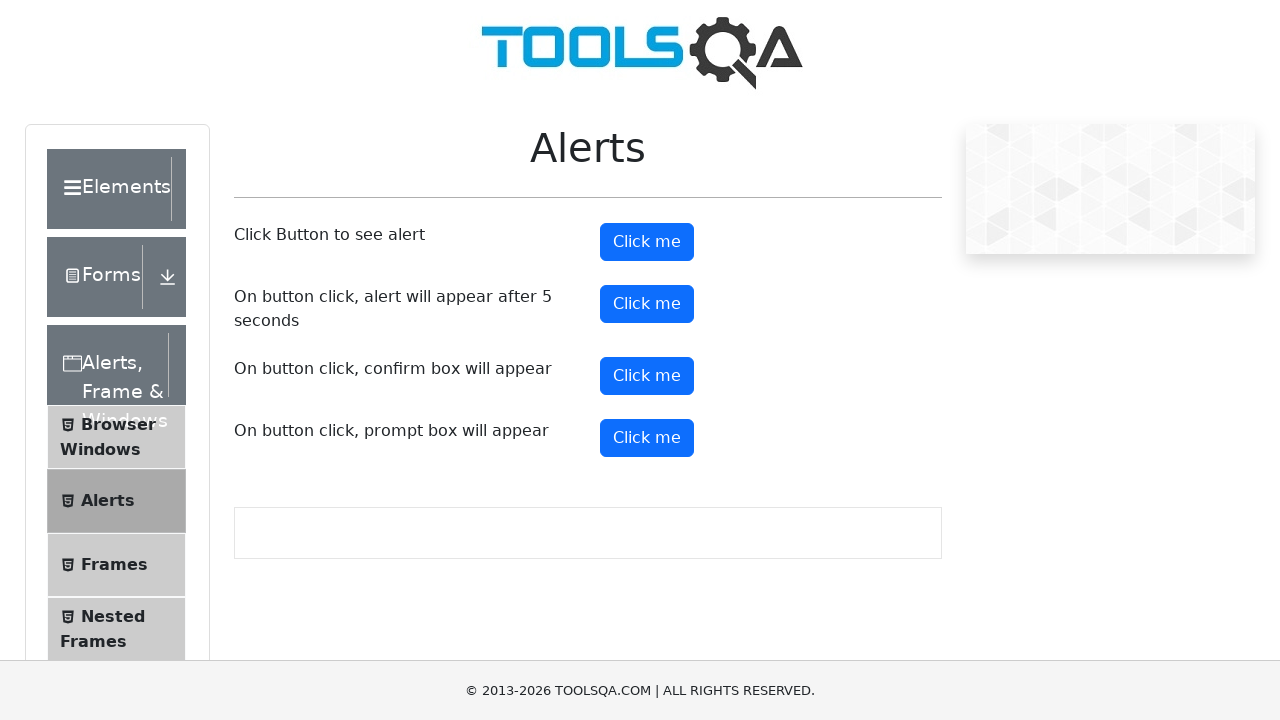

Clicked alert button to trigger the alert at (647, 242) on #alertButton
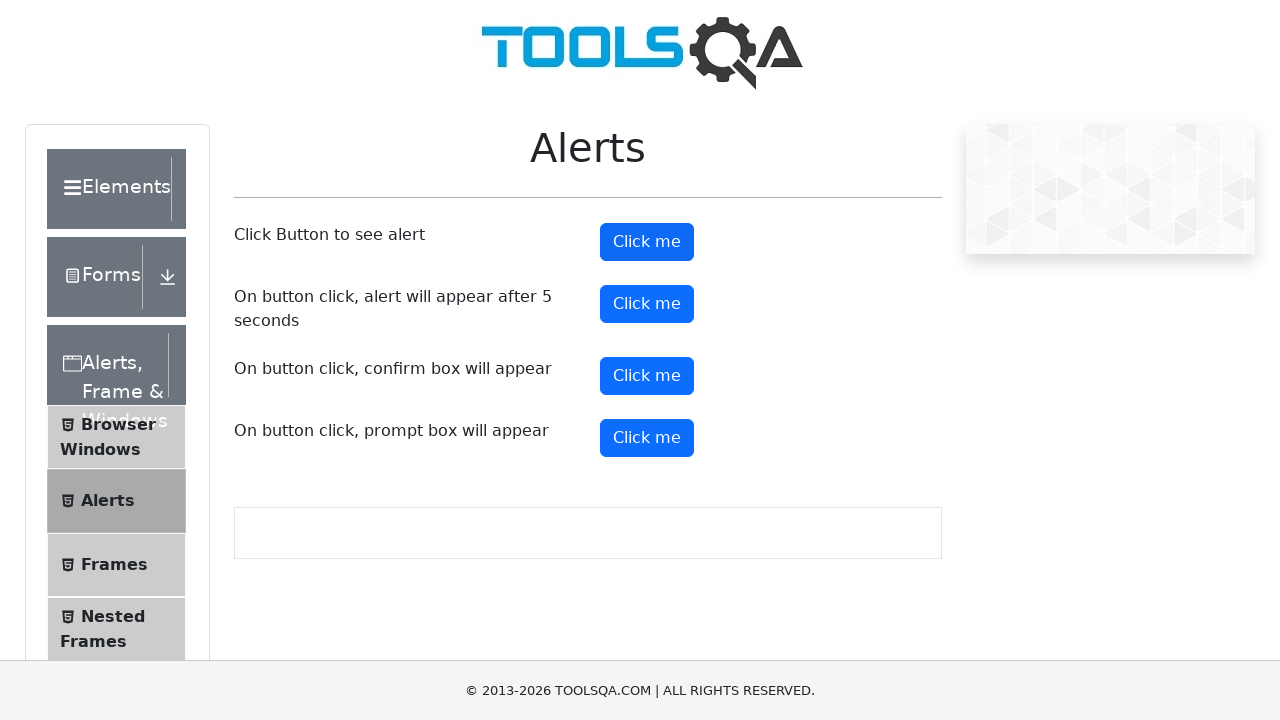

Set up dialog handler to accept alerts
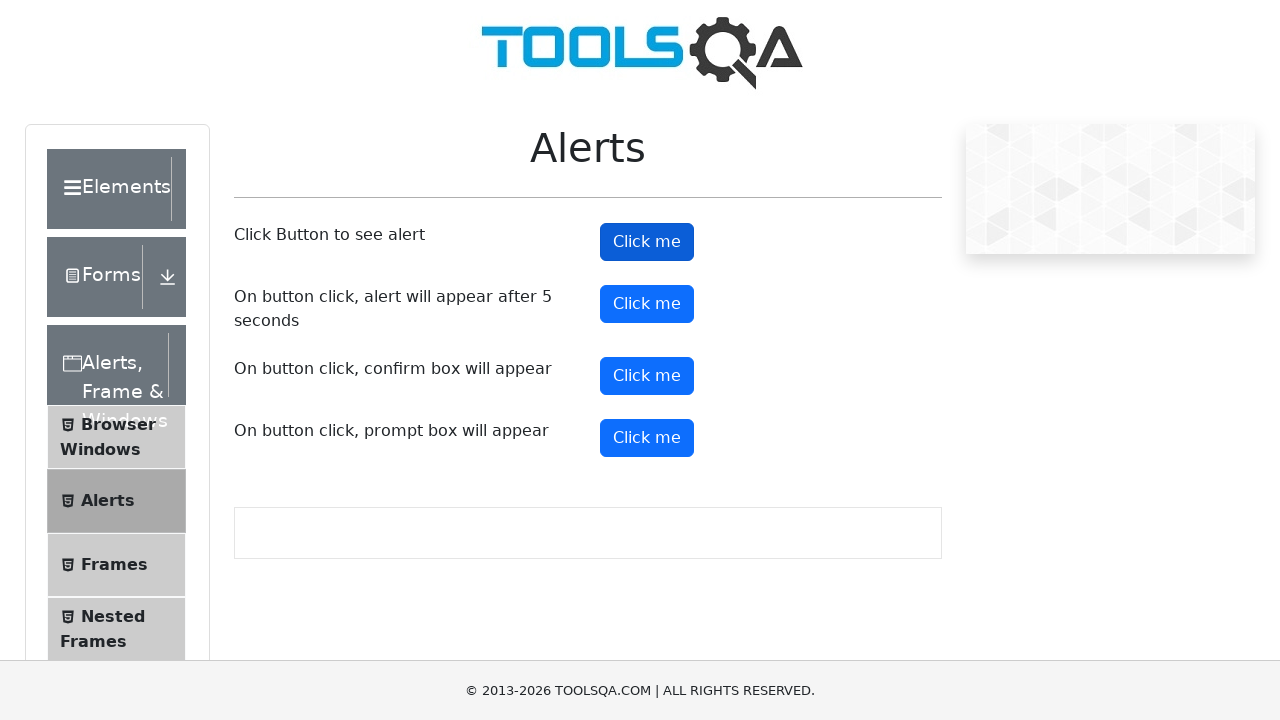

Clicked alert button again to trigger and auto-handle the alert at (647, 242) on #alertButton
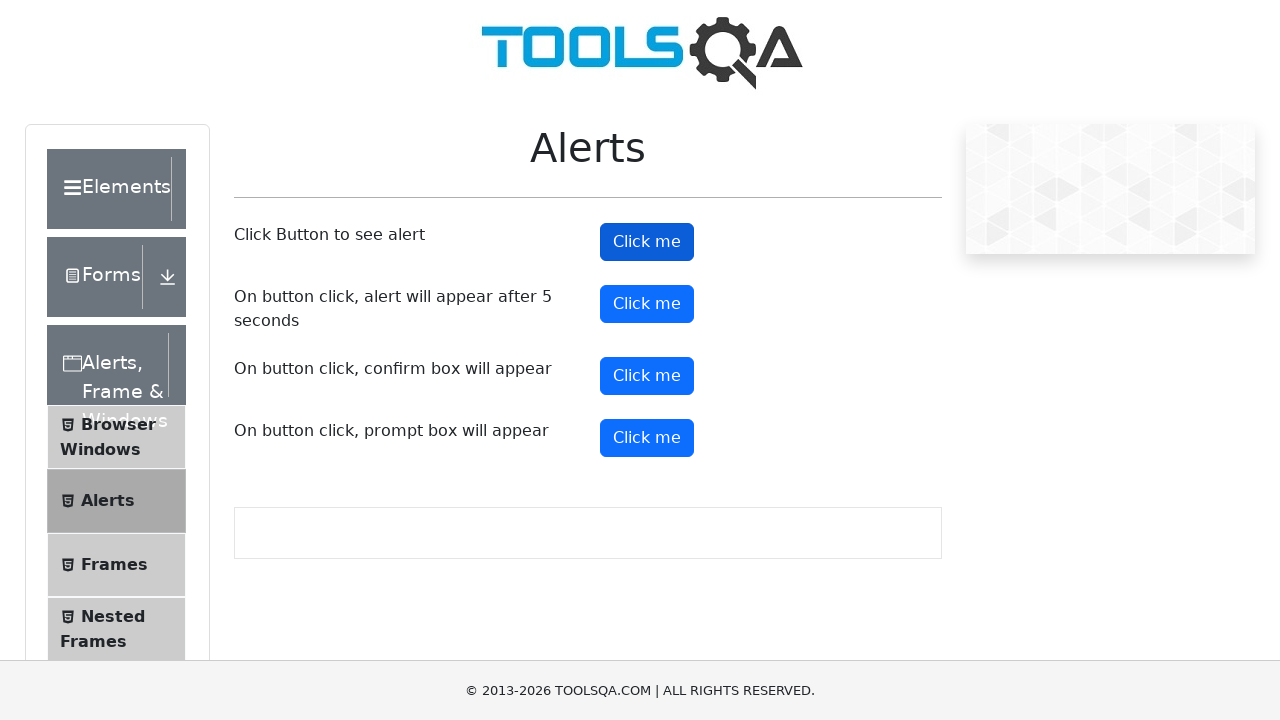

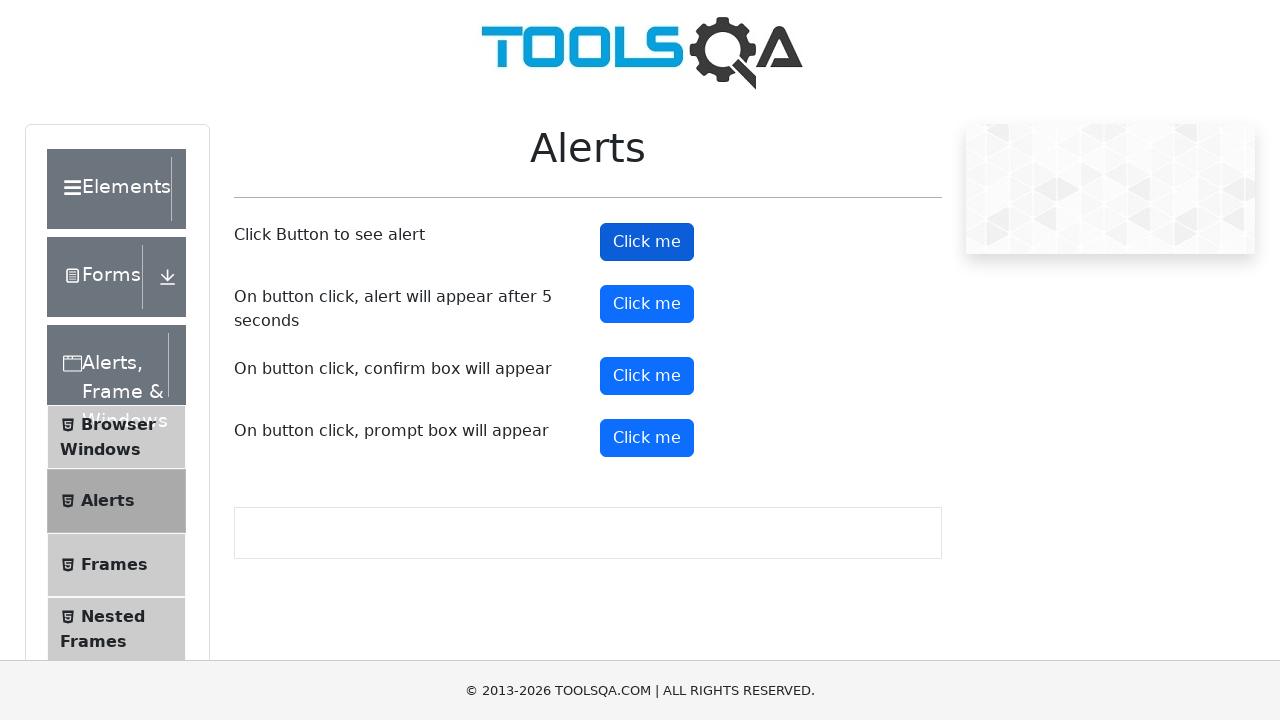